Tests different types of JavaScript alerts including simple alert, confirmation dialog, and prompt dialog by accepting, dismissing, and entering text

Starting URL: https://demo.automationtesting.in/Alerts.html

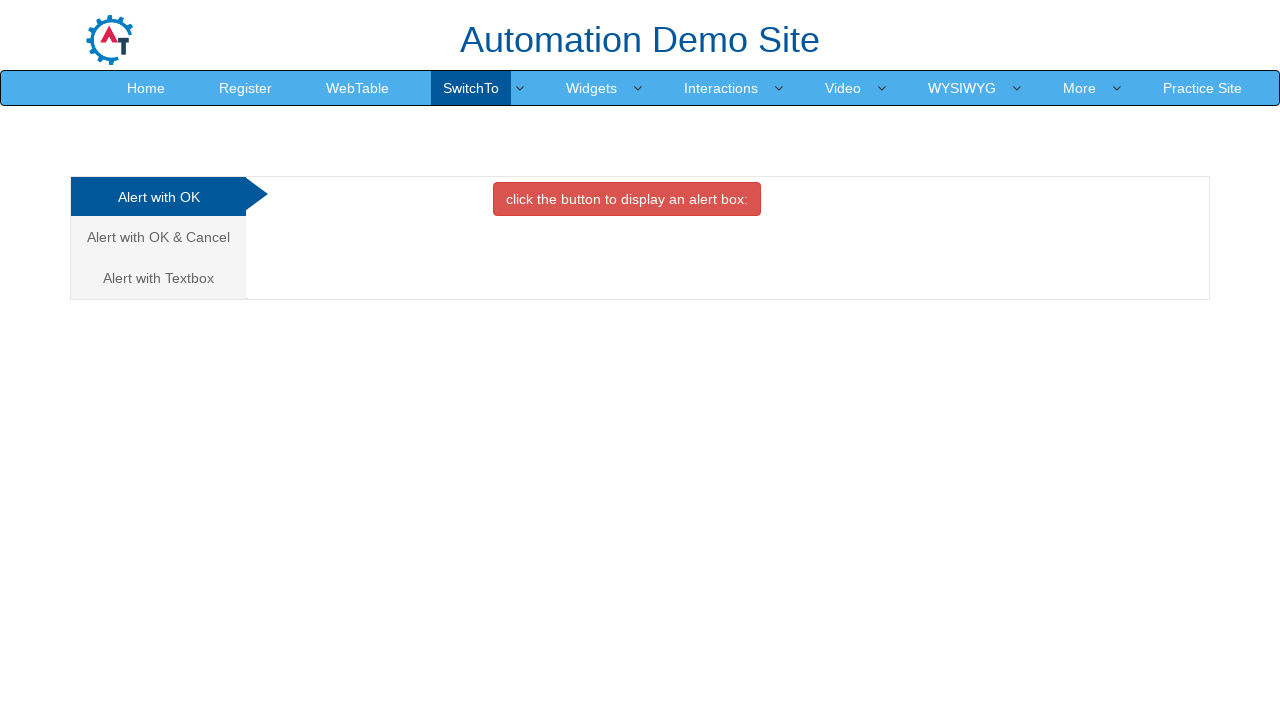

Clicked on Alert with OK tab at (158, 197) on xpath=/html/body/div[1]/div/div/div/div[1]/ul/li[1]/a
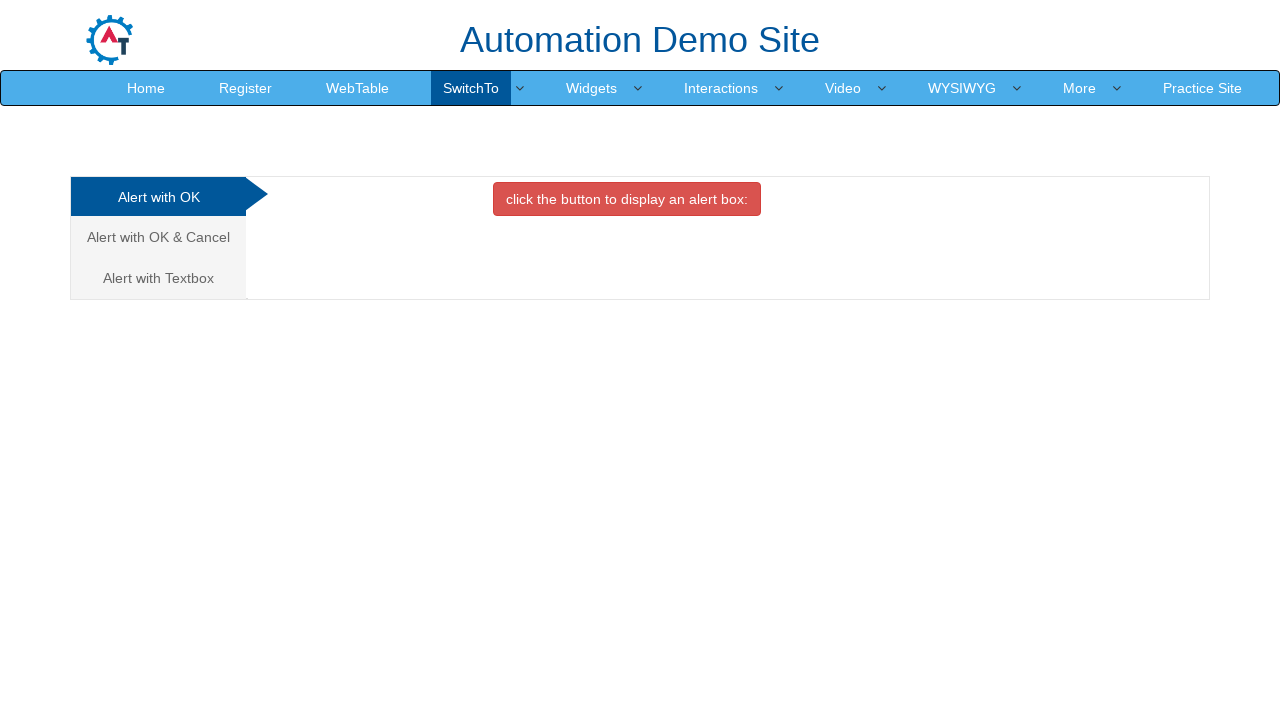

Clicked button to trigger simple alert at (627, 199) on //*[@id="OKTab"]/button
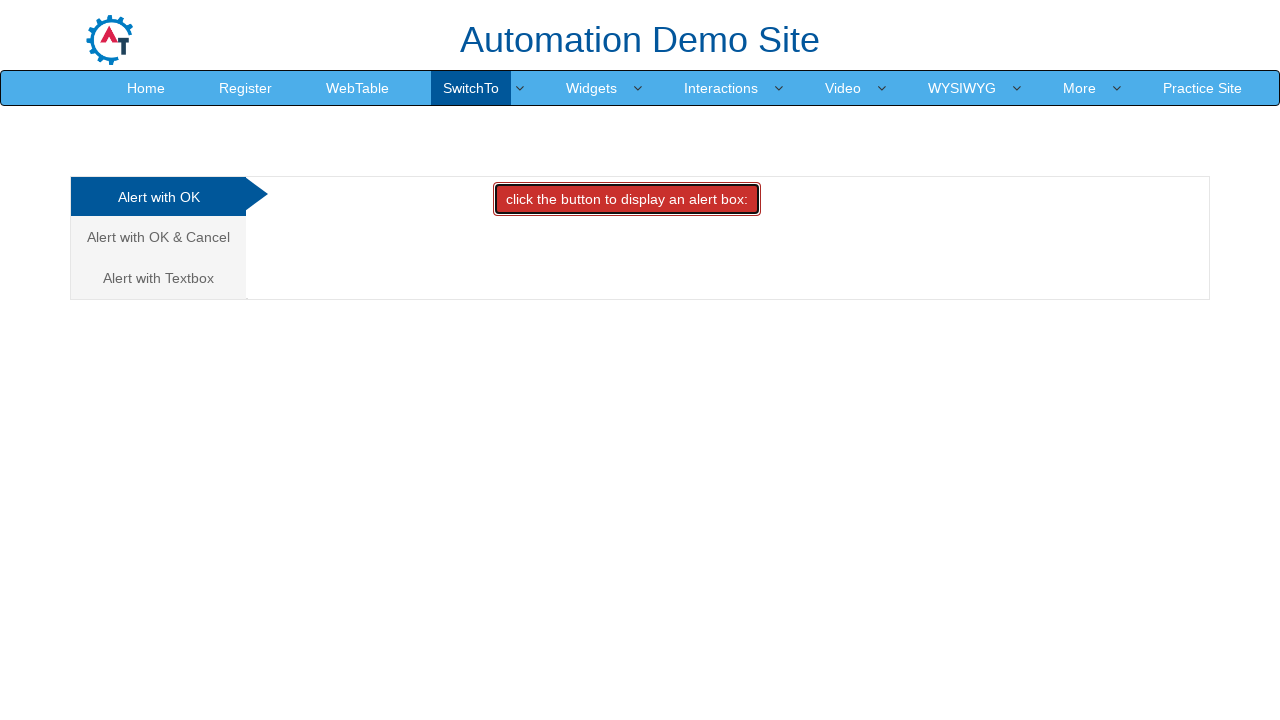

Accepted the simple alert dialog
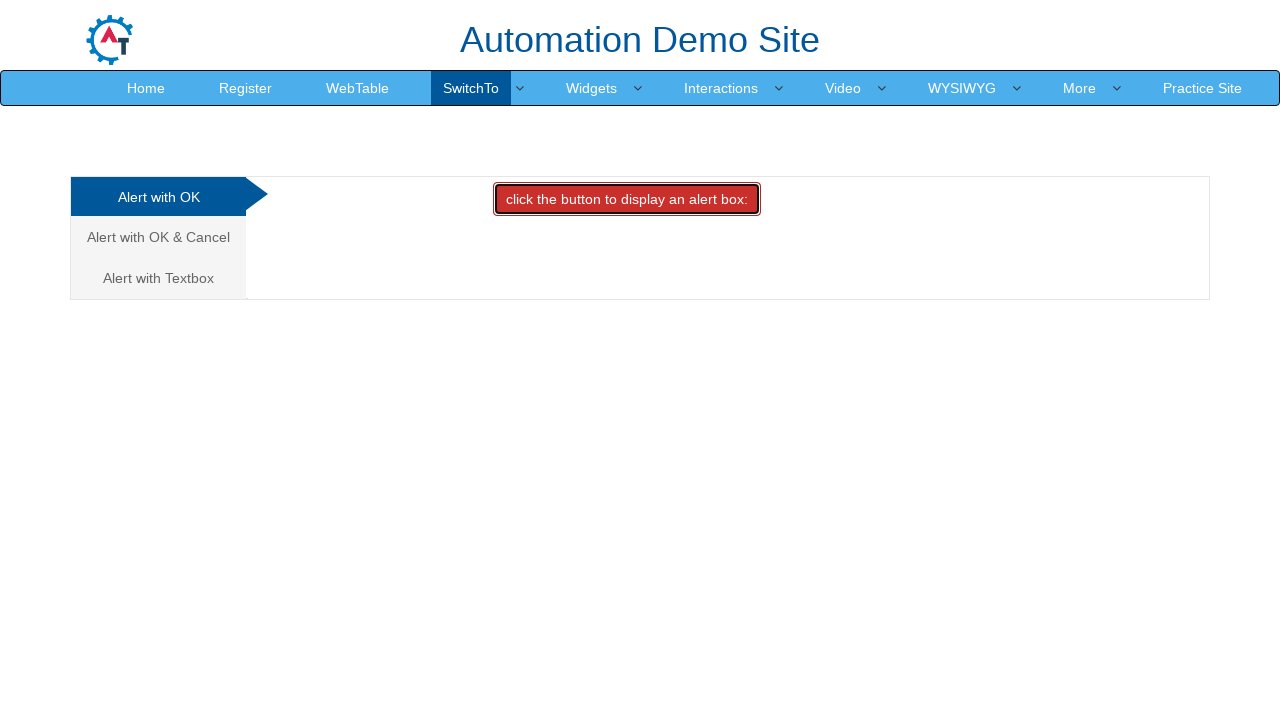

Clicked on Alert with OK & Cancel tab at (158, 237) on xpath=/html/body/div[1]/div/div/div/div[1]/ul/li[2]/a
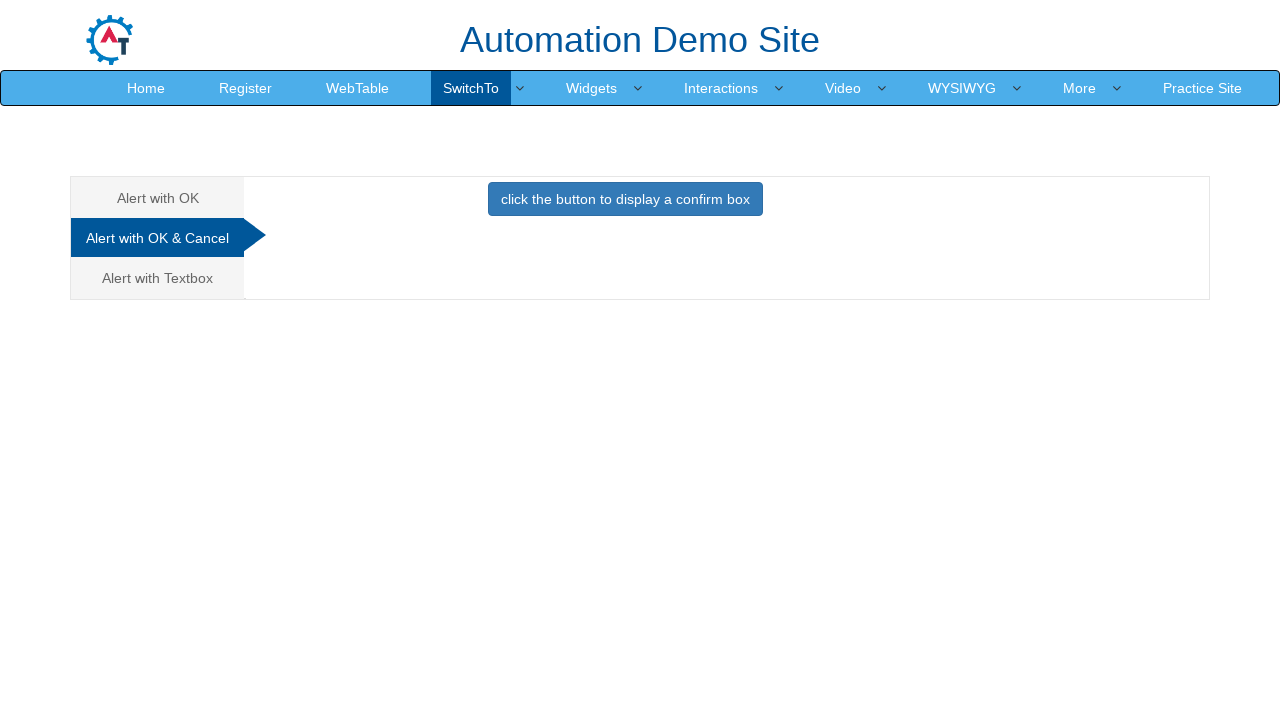

Clicked button to trigger confirmation alert at (625, 199) on //*[@id="CancelTab"]/button
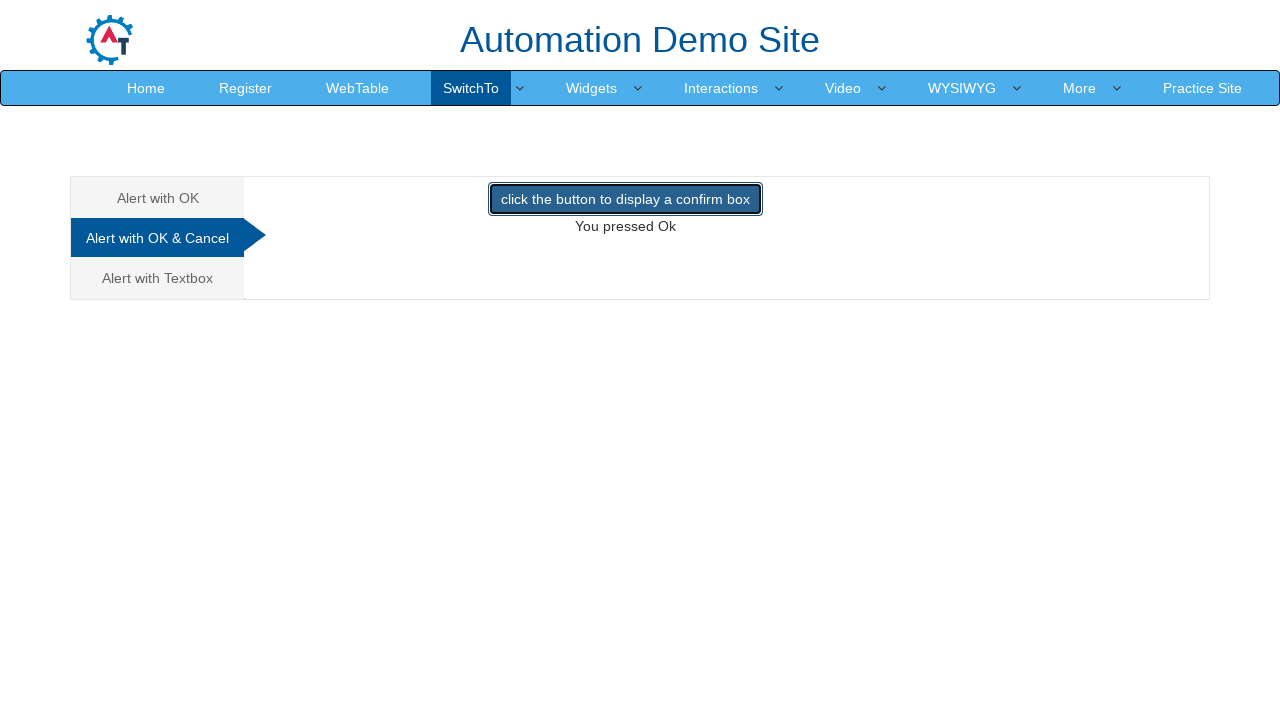

Dismissed the confirmation alert dialog
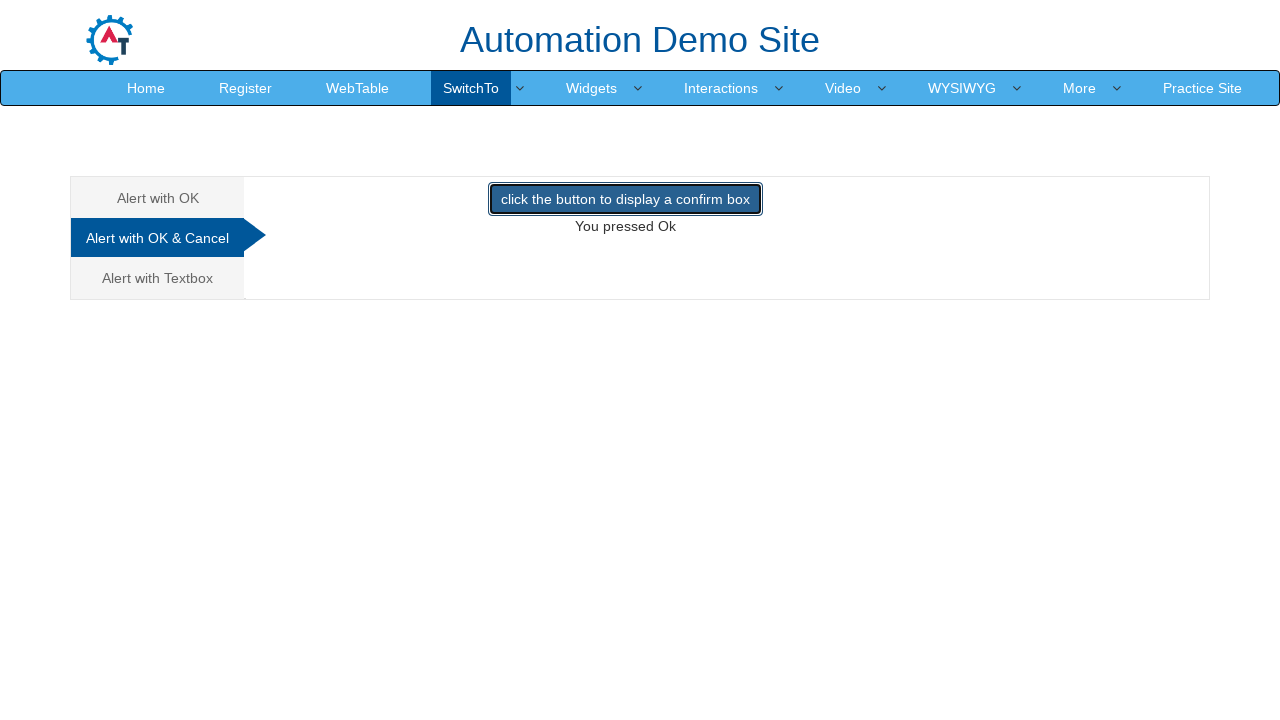

Clicked on Alert with Textbox tab at (158, 278) on xpath=/html/body/div[1]/div/div/div/div[1]/ul/li[3]/a
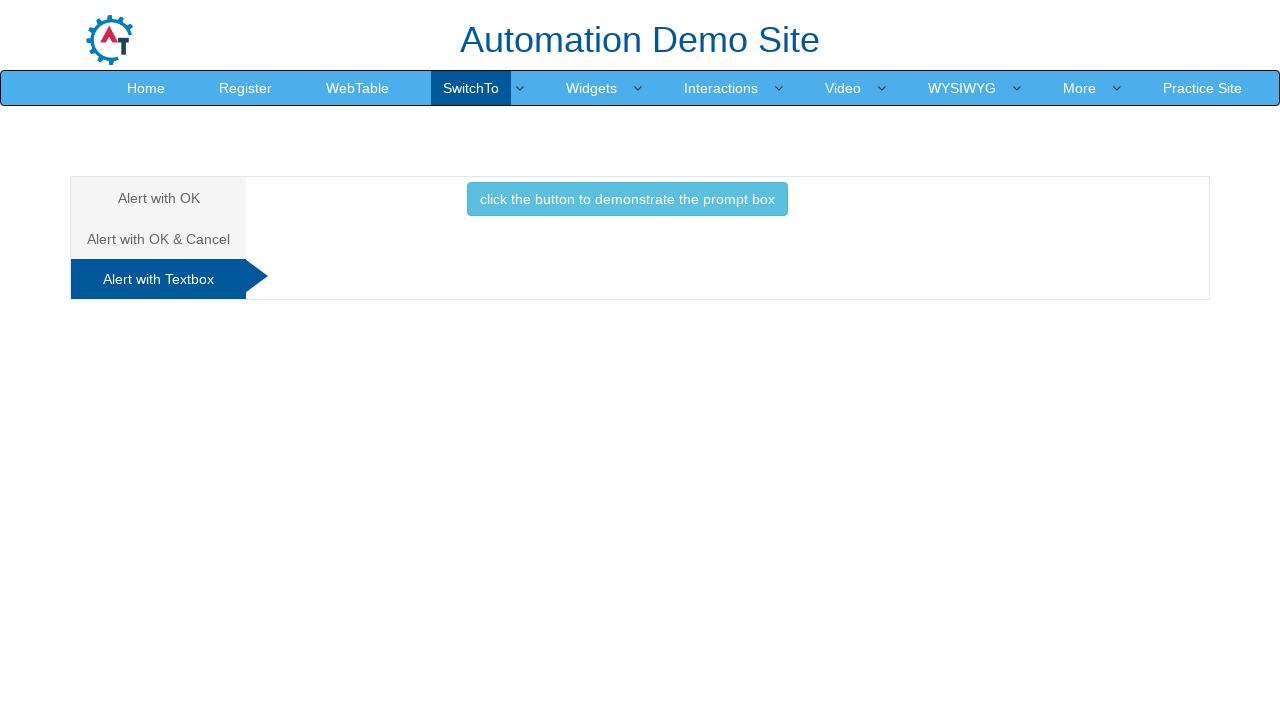

Clicked button to trigger prompt alert at (627, 199) on //*[@id="Textbox"]/button
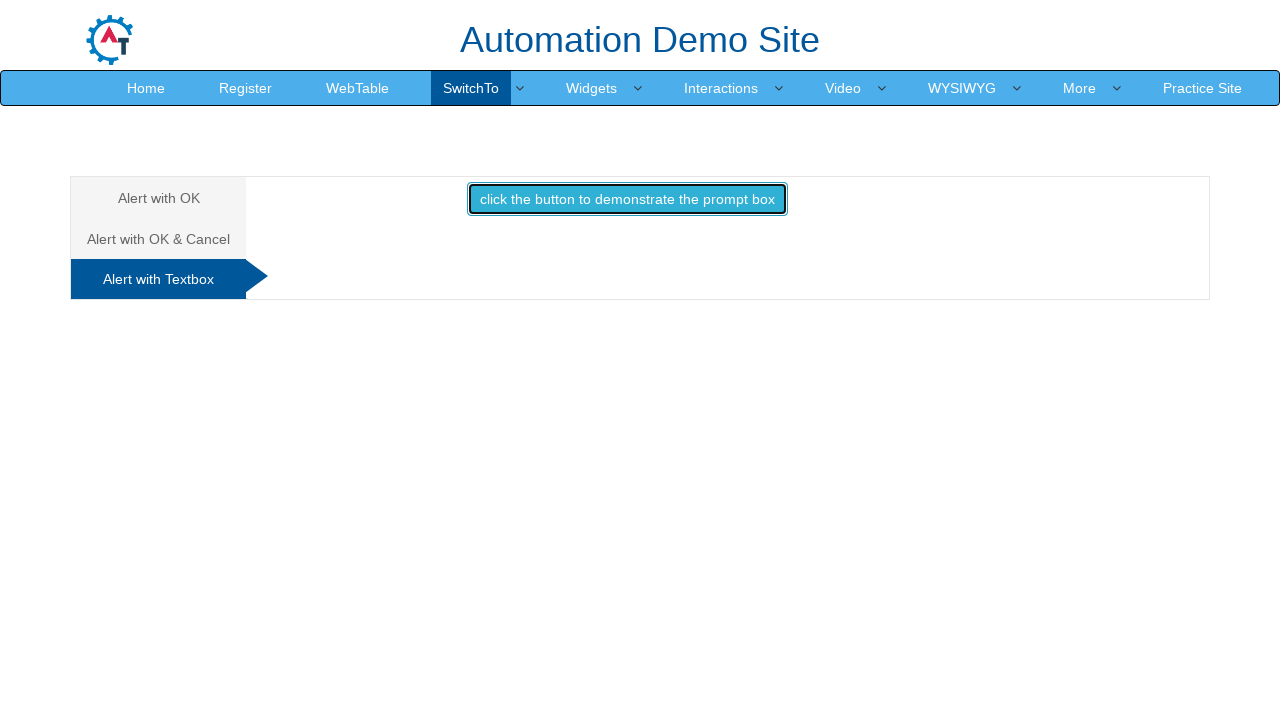

Accepted the prompt alert and entered 'Mohammed'
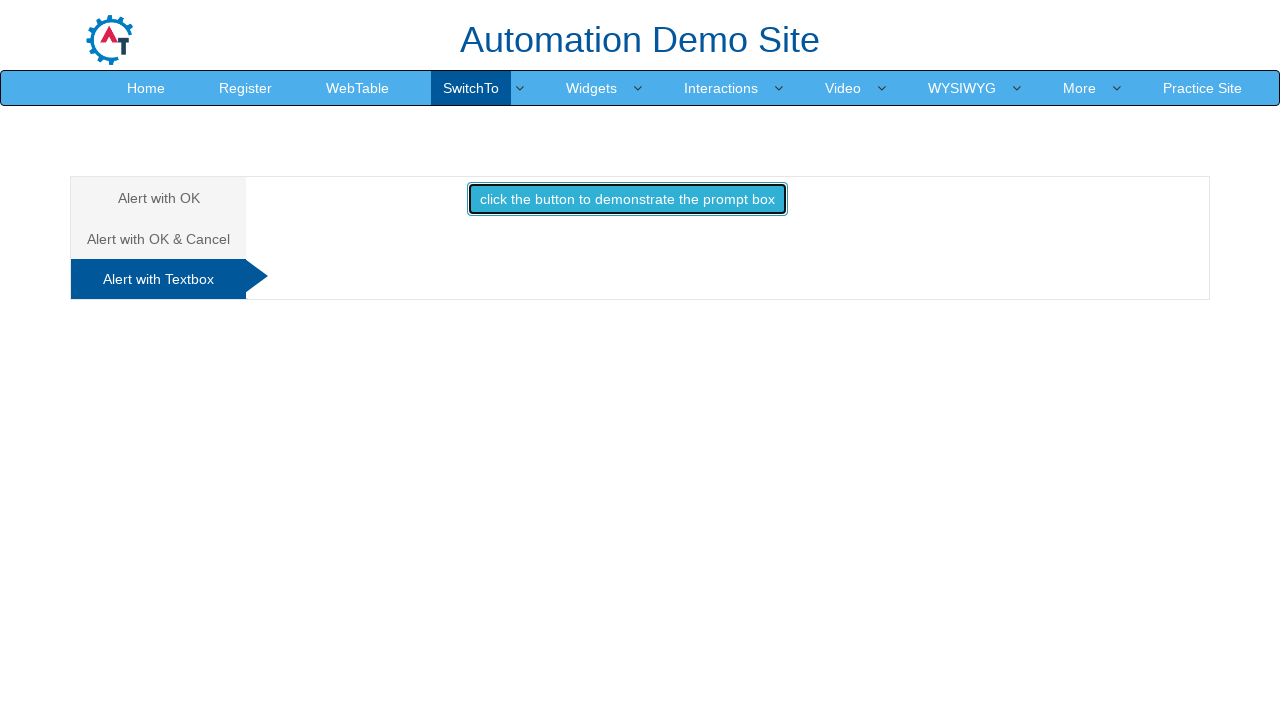

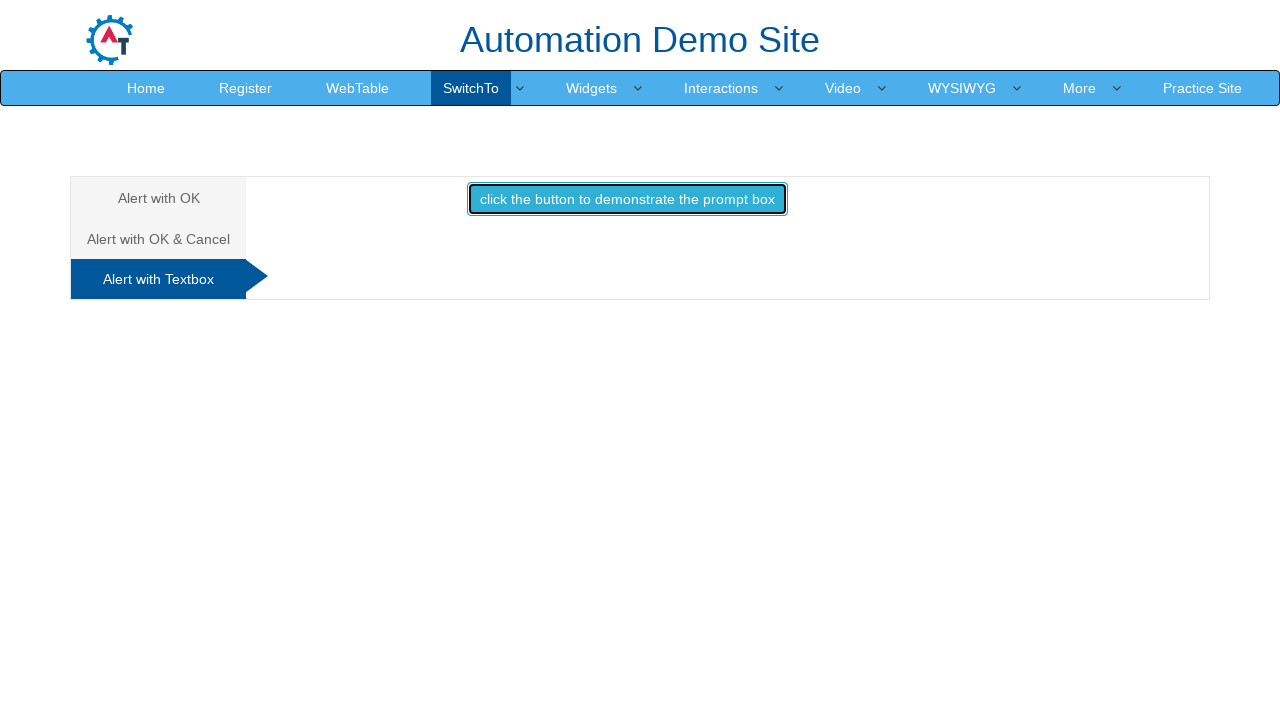